Tests a verification button click on a QA test page and verifies that a success message is displayed

Starting URL: https://erikdark.github.io/Qa_autotest_15/

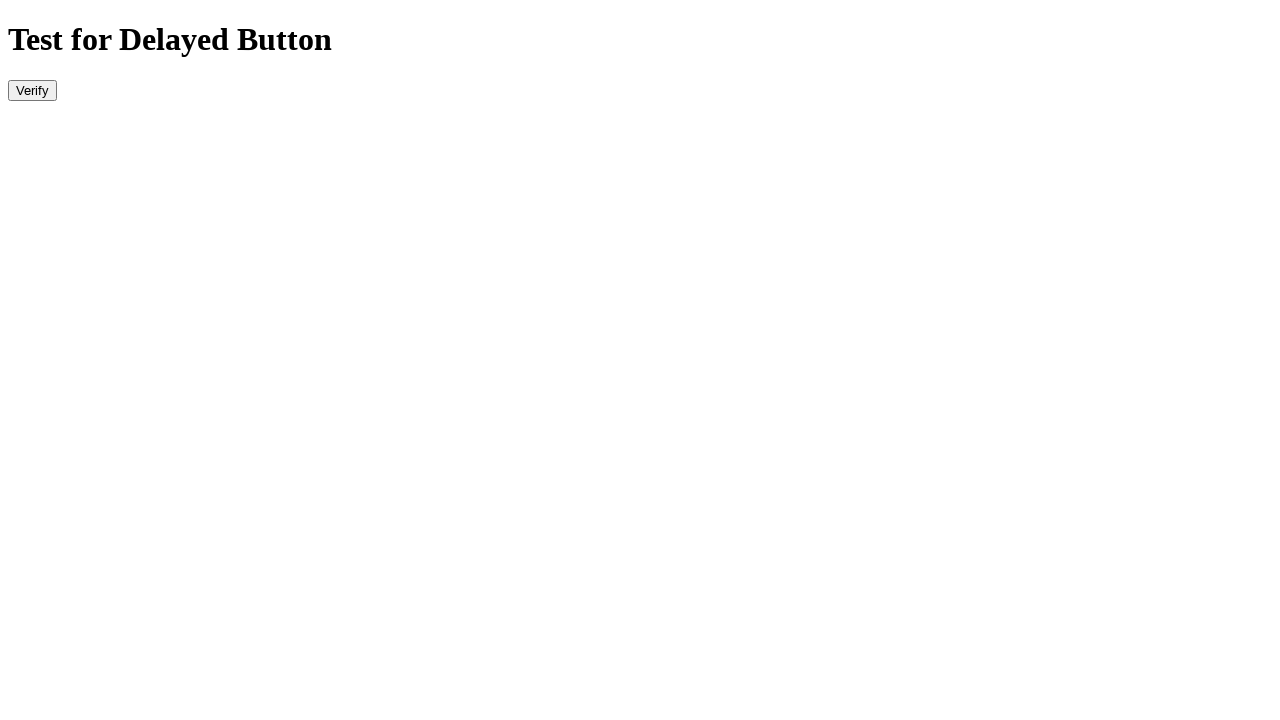

Navigated to QA test page
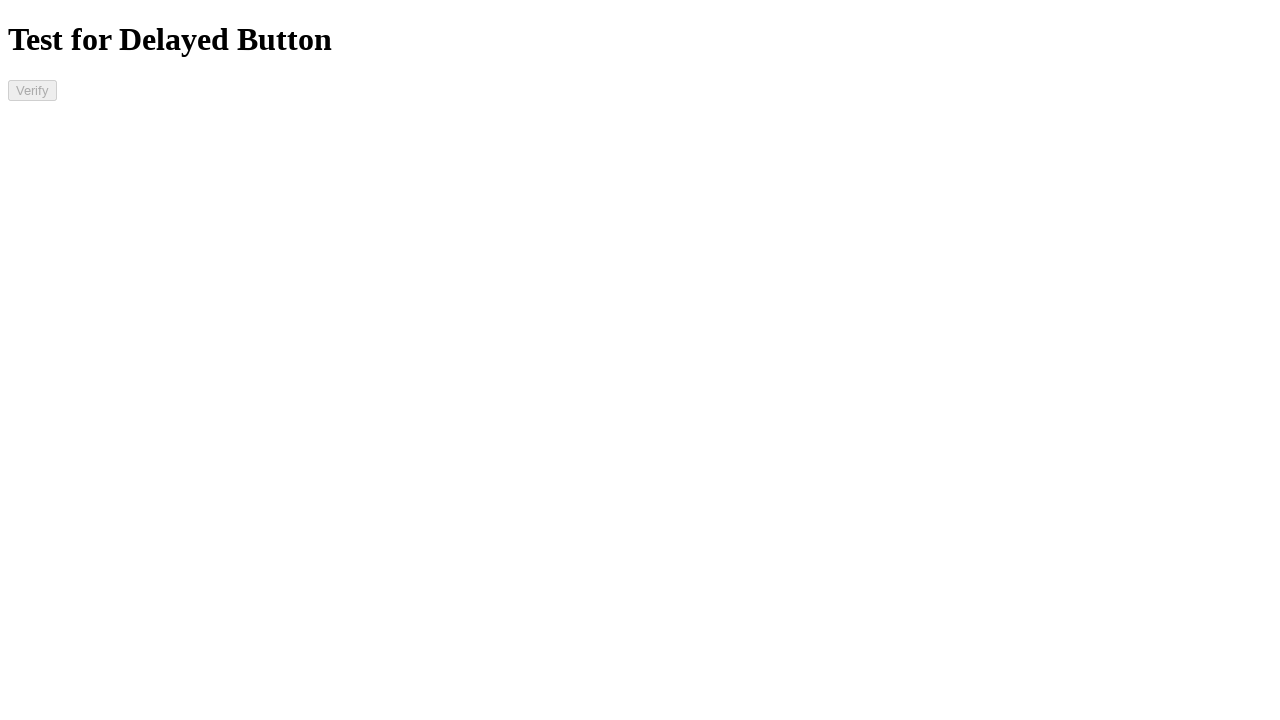

Clicked verification button at (32, 90) on #verify
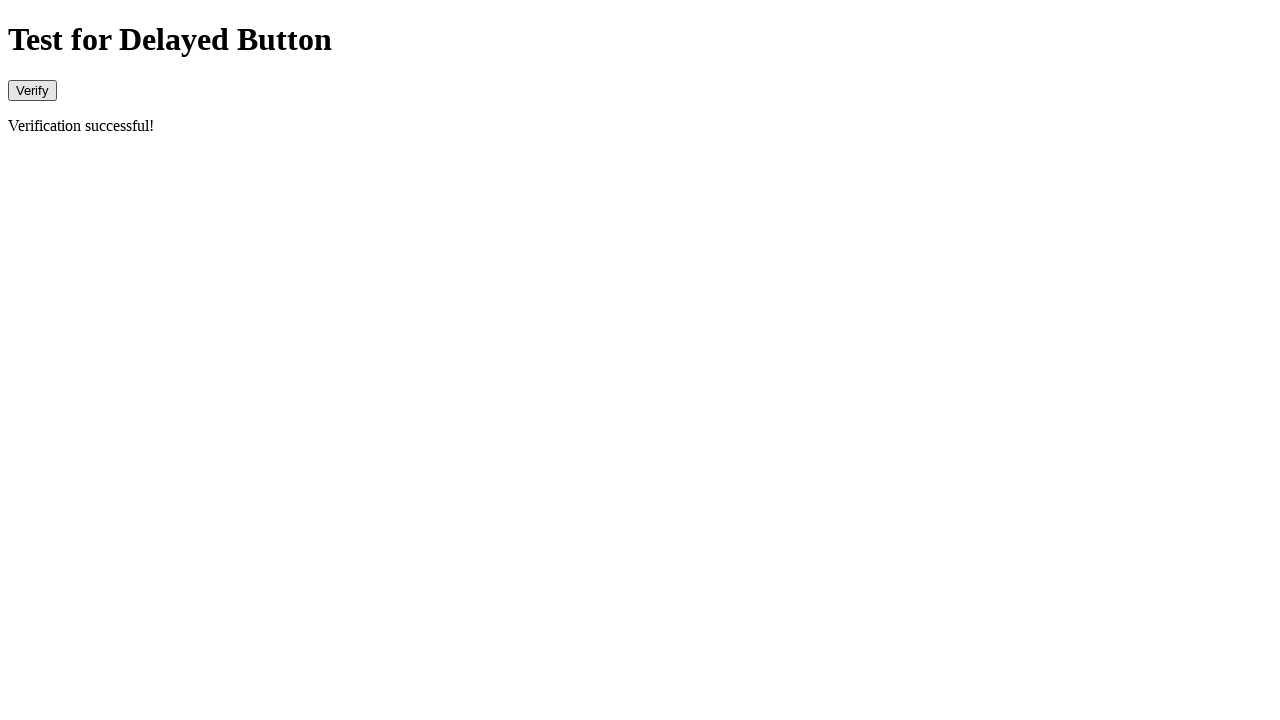

Success message appeared
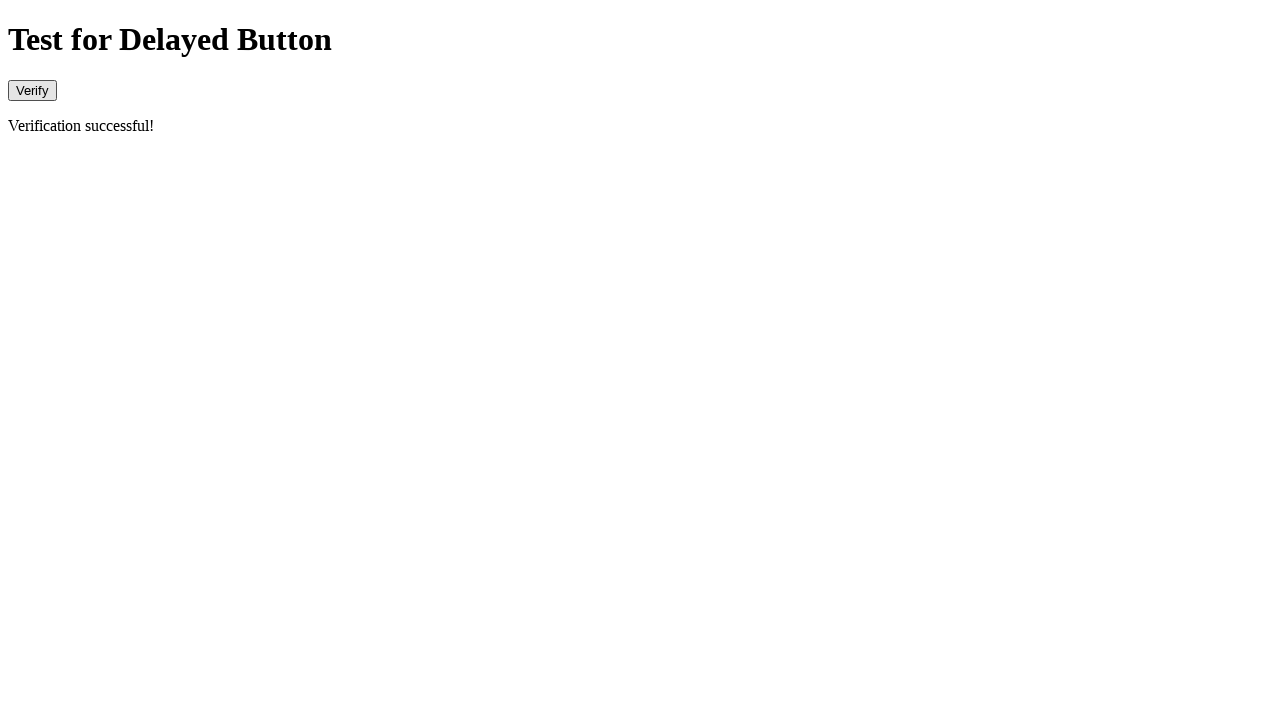

Verified that success message contains 'Verification successful!'
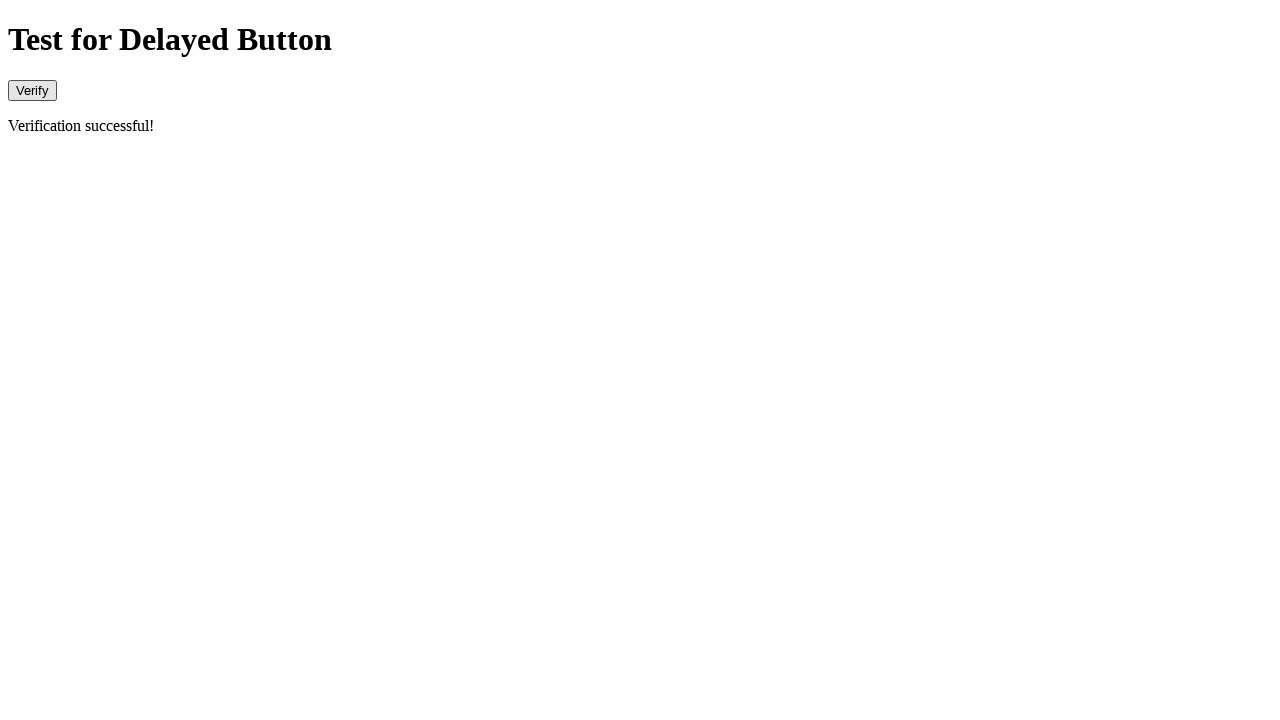

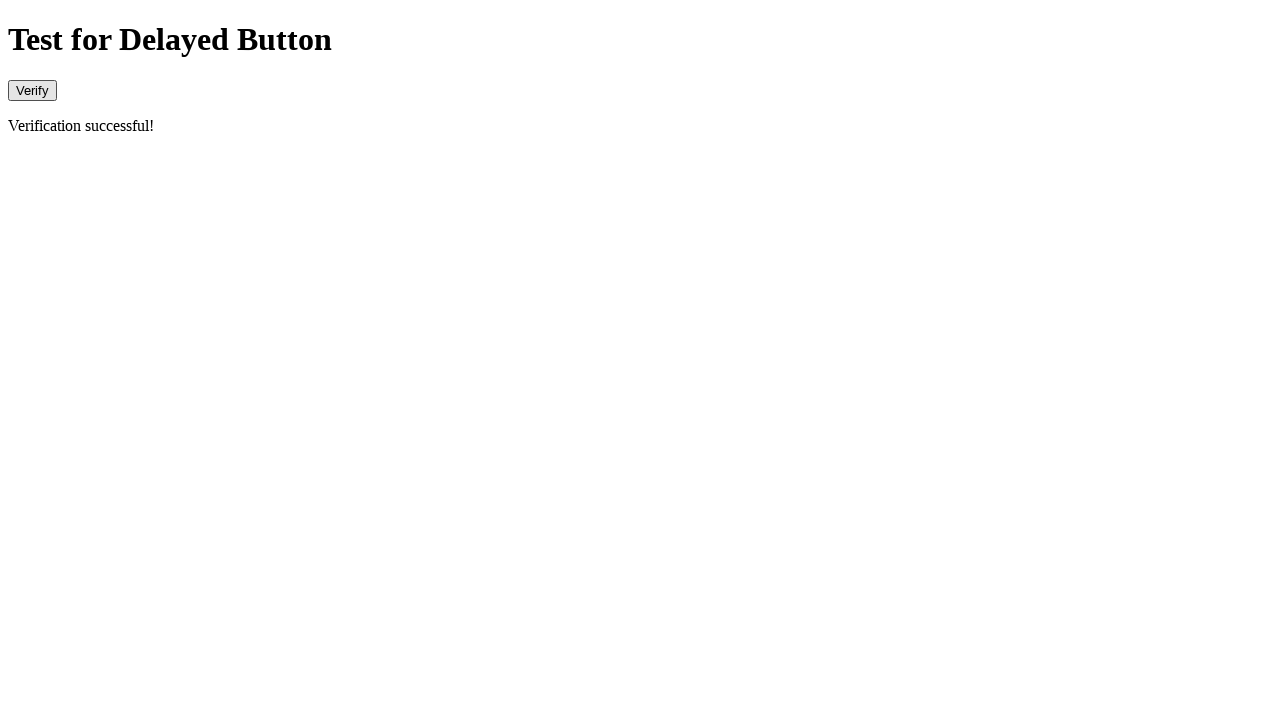